Navigates to a book page and clicks the download link to initiate a PDF download

Starting URL: http://zhimin.com/books/pwta

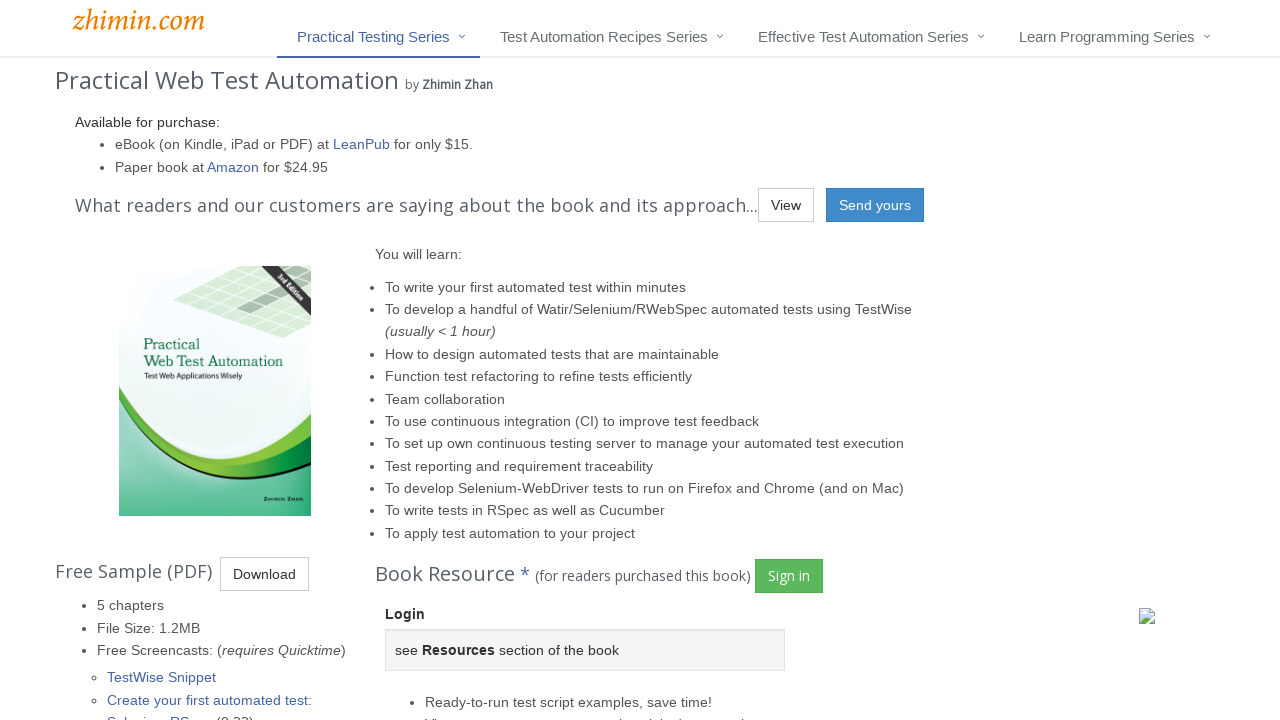

Navigated to book page at http://zhimin.com/books/pwta
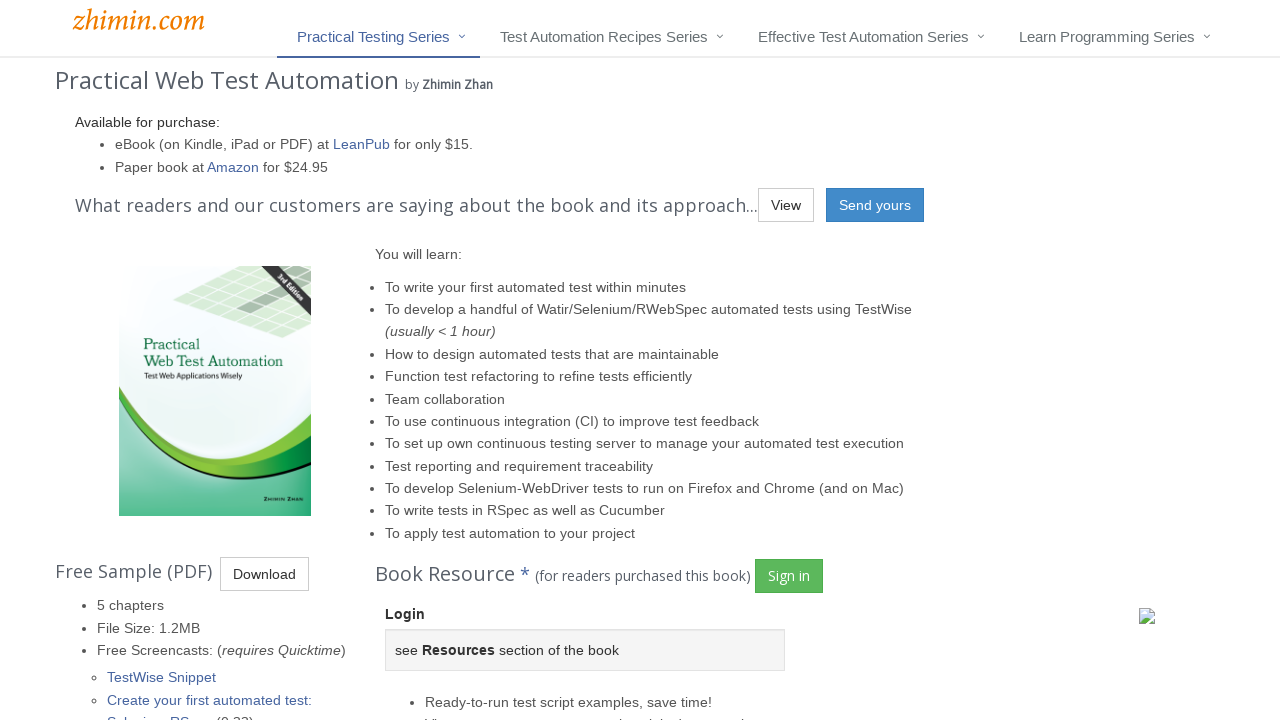

Clicked Download link to initiate PDF download at (264, 574) on xpath=//a[text()='Download']
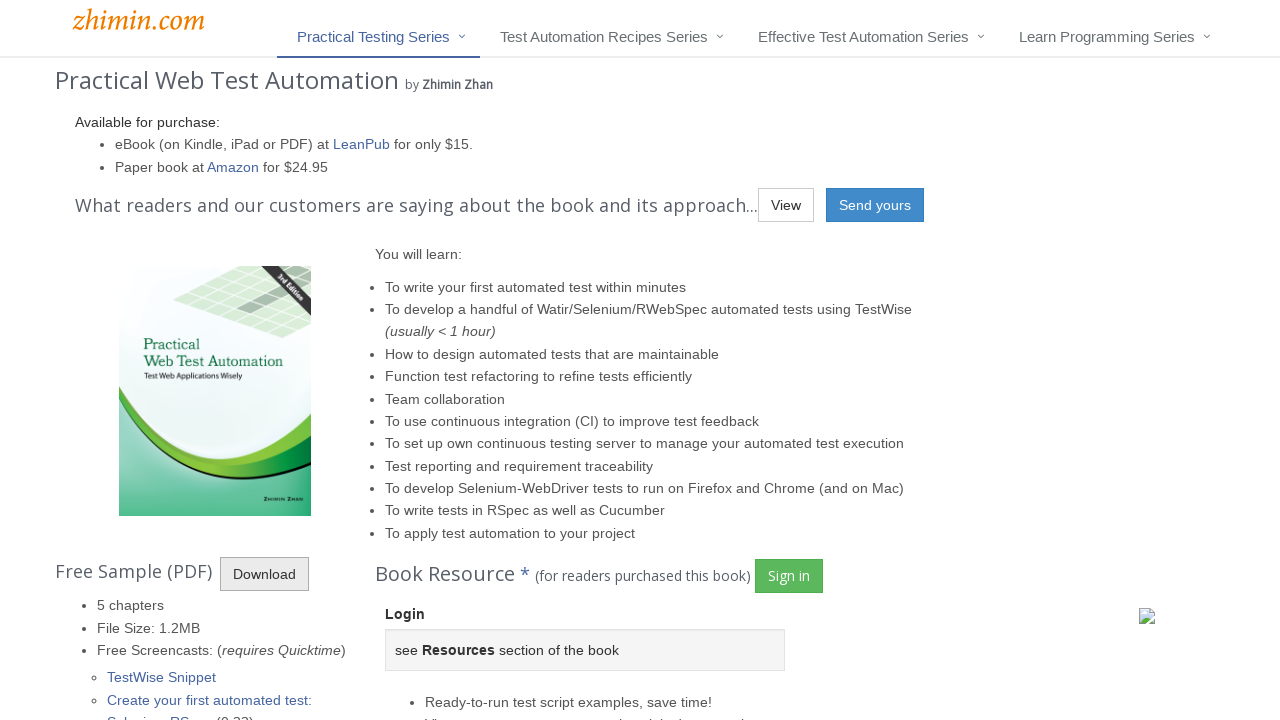

Waited 2 seconds for PDF download to start
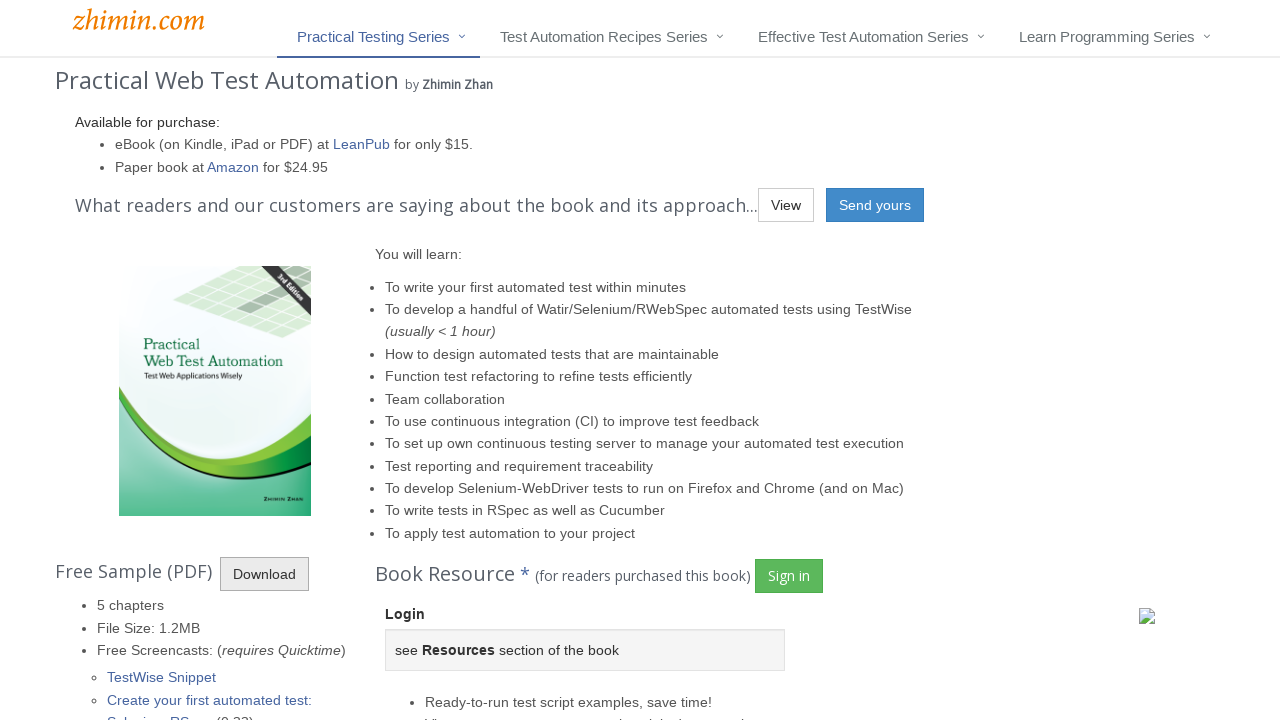

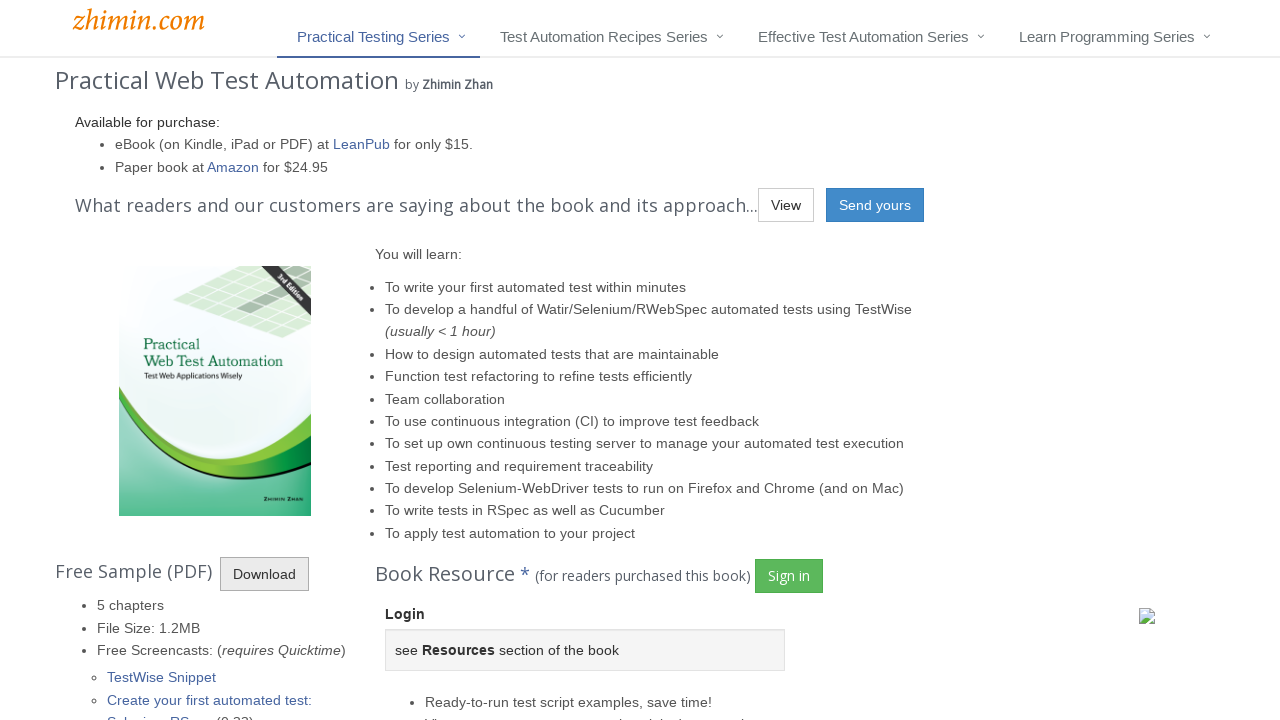